Navigates to the GitHub Copilot Plans page

Starting URL: https://github.com/features/copilot

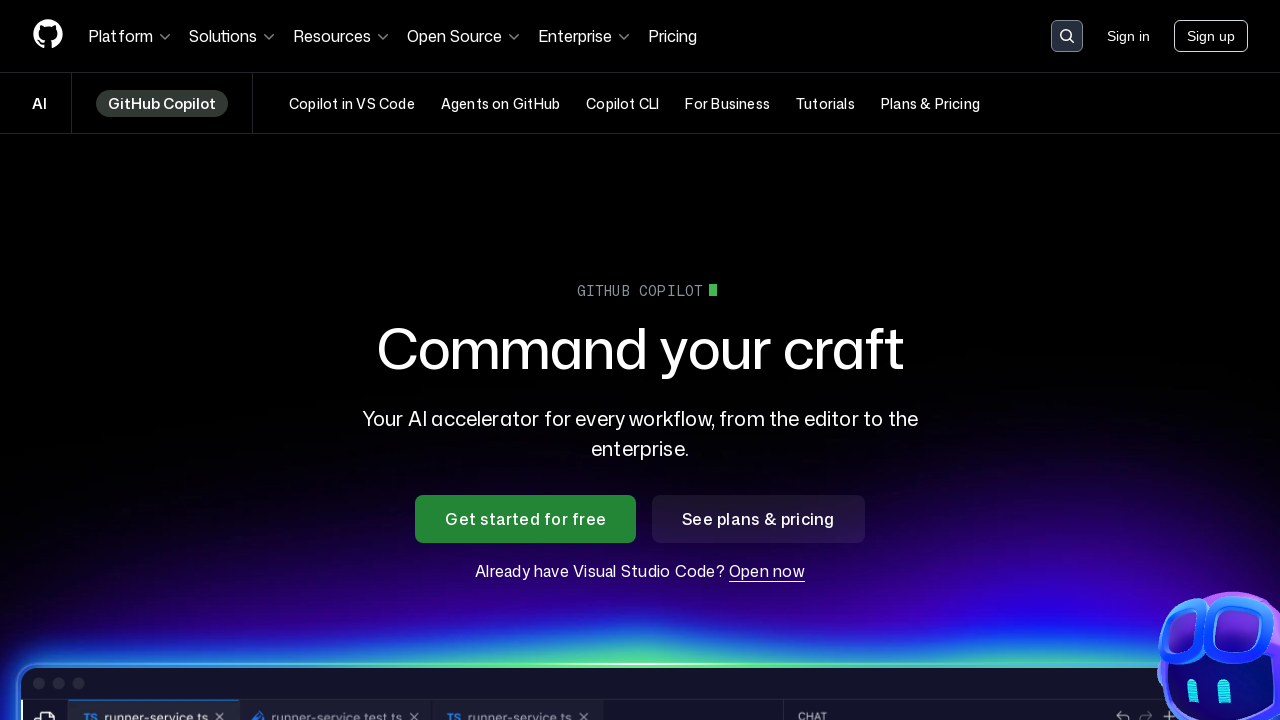

Waited for Plans link to be available on GitHub Copilot page
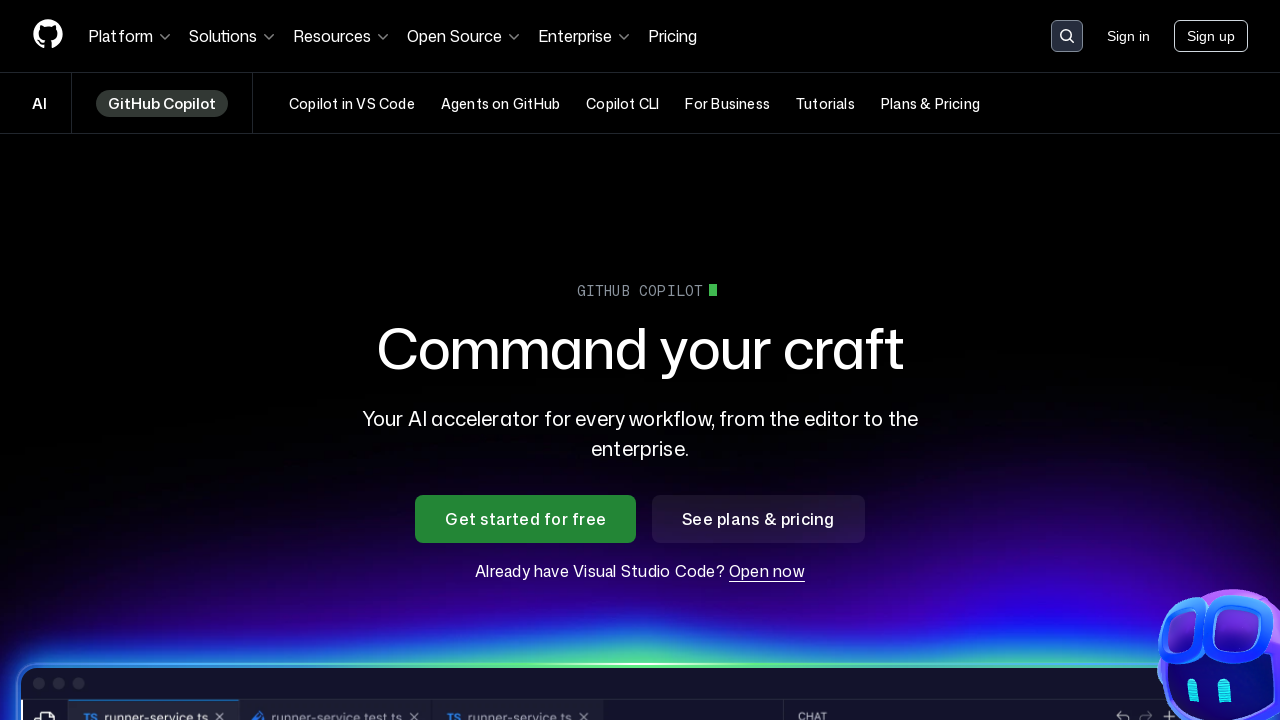

Clicked on Plans link to navigate to GitHub Copilot Plans page at (930, 104) on a:has-text('Plans')
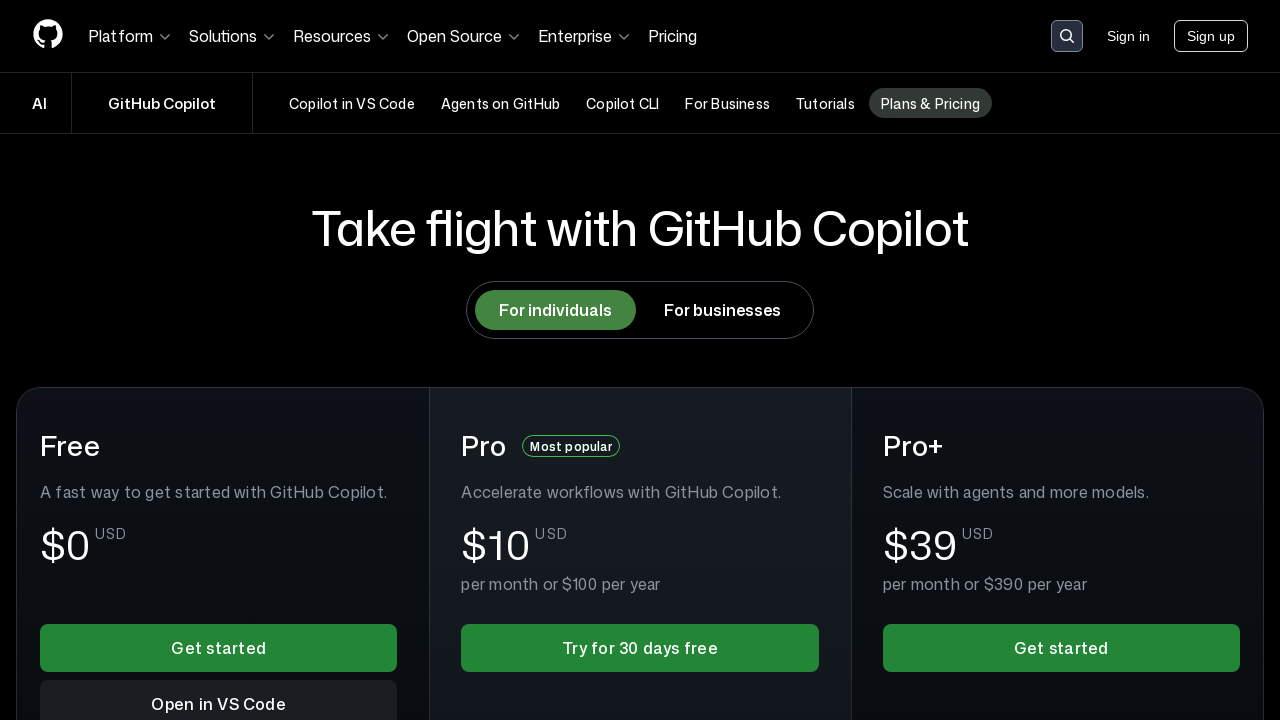

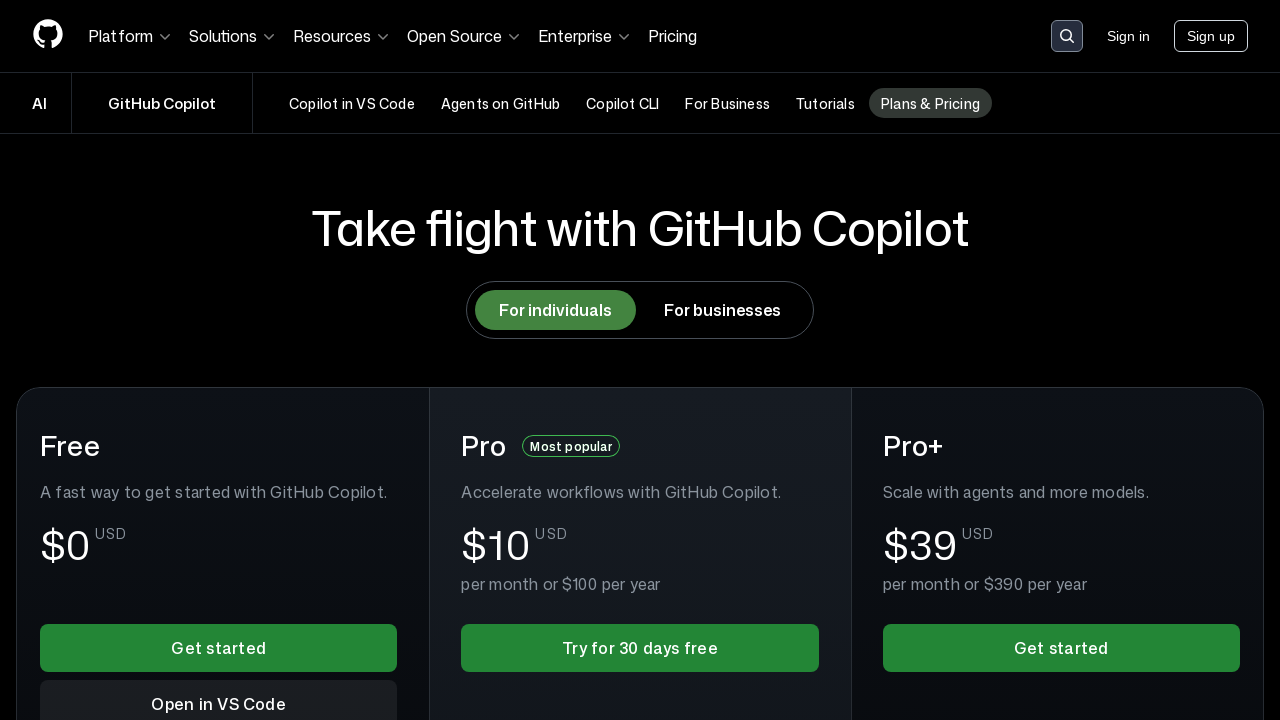